Verifies that the practice page has the correct title

Starting URL: https://rahulshettyacademy.com/AutomationPractice/

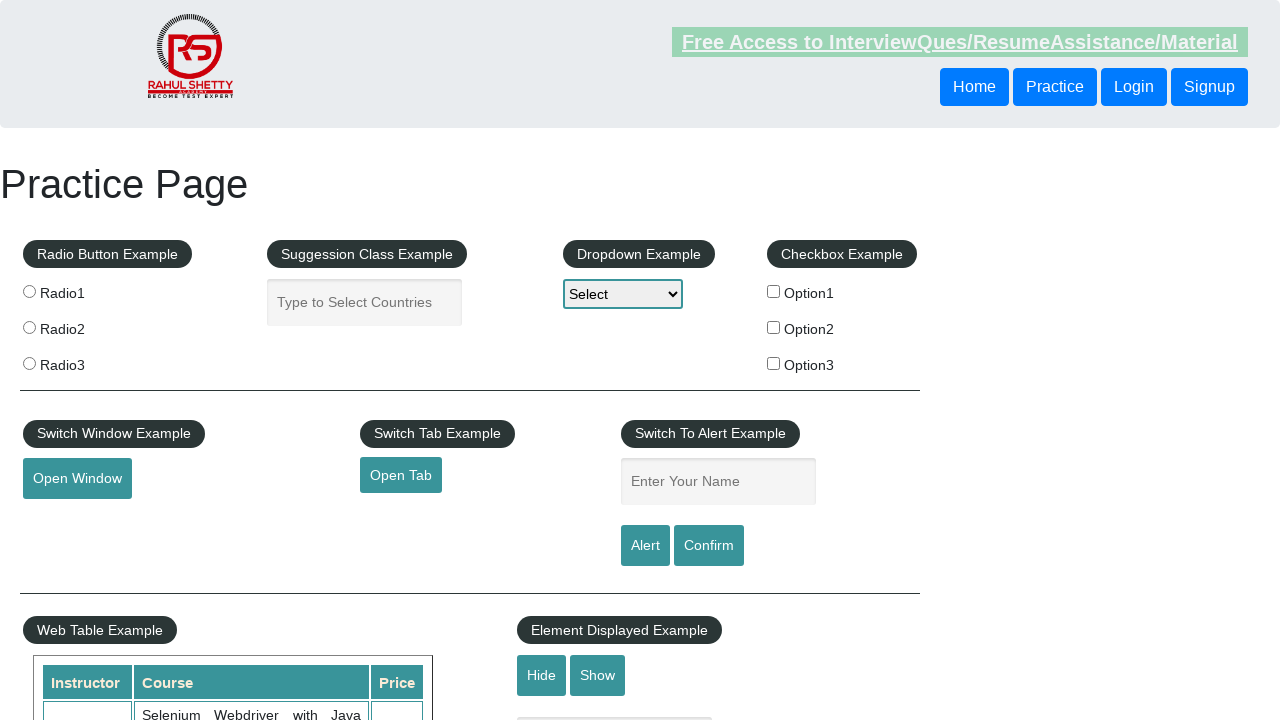

Navigated to practice page at https://rahulshettyacademy.com/AutomationPractice/
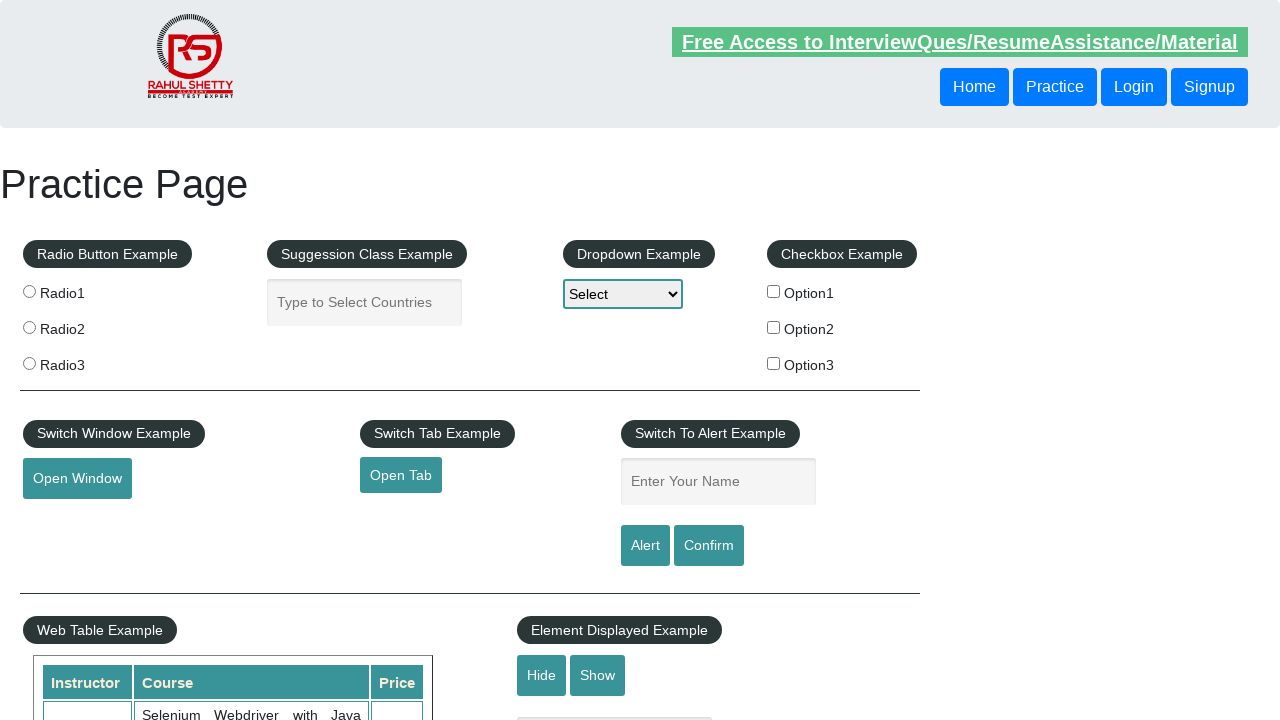

Verified page title is 'Practice Page'
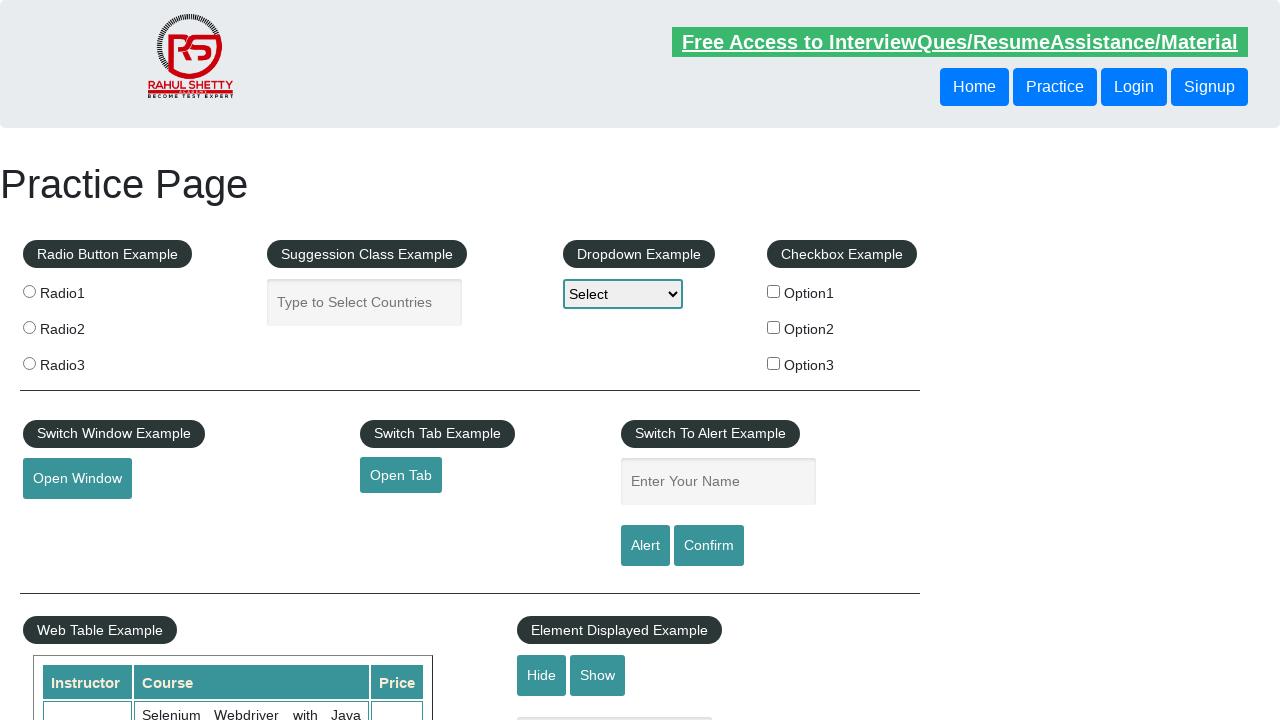

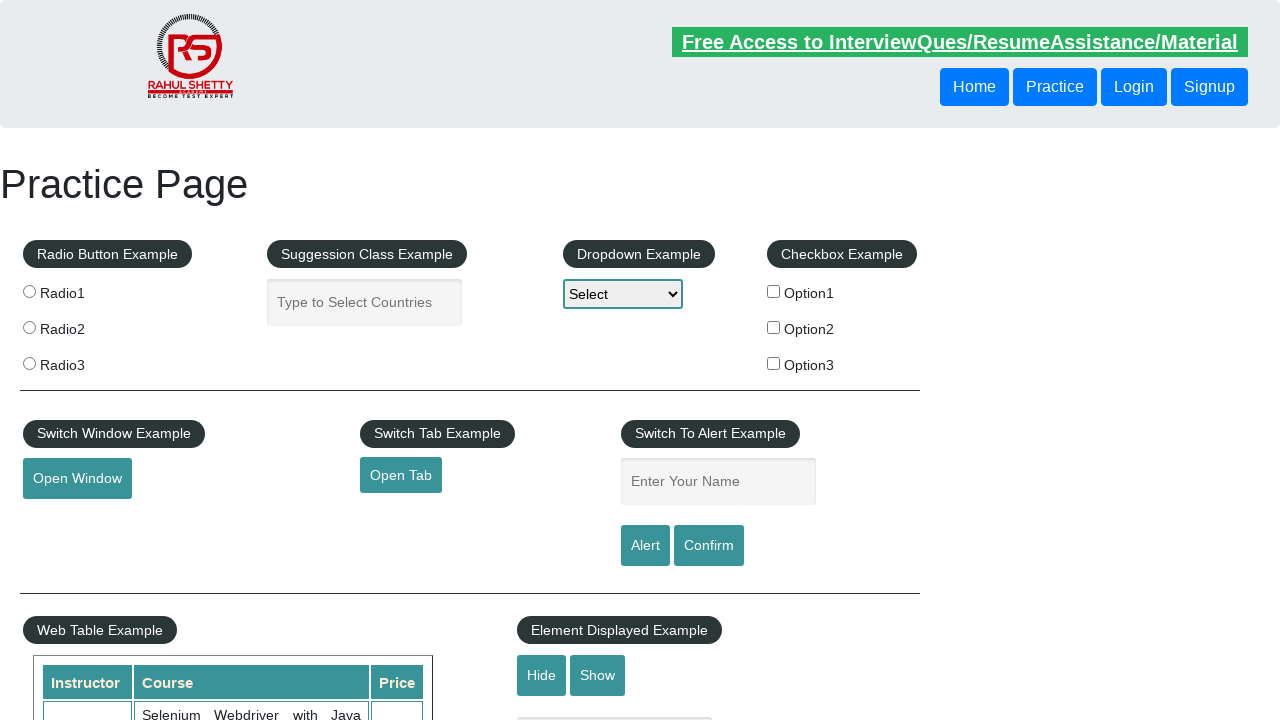